Tests filling in the first name field on a contact form by entering a name value

Starting URL: https://automationtesting.co.uk/contactForm.html

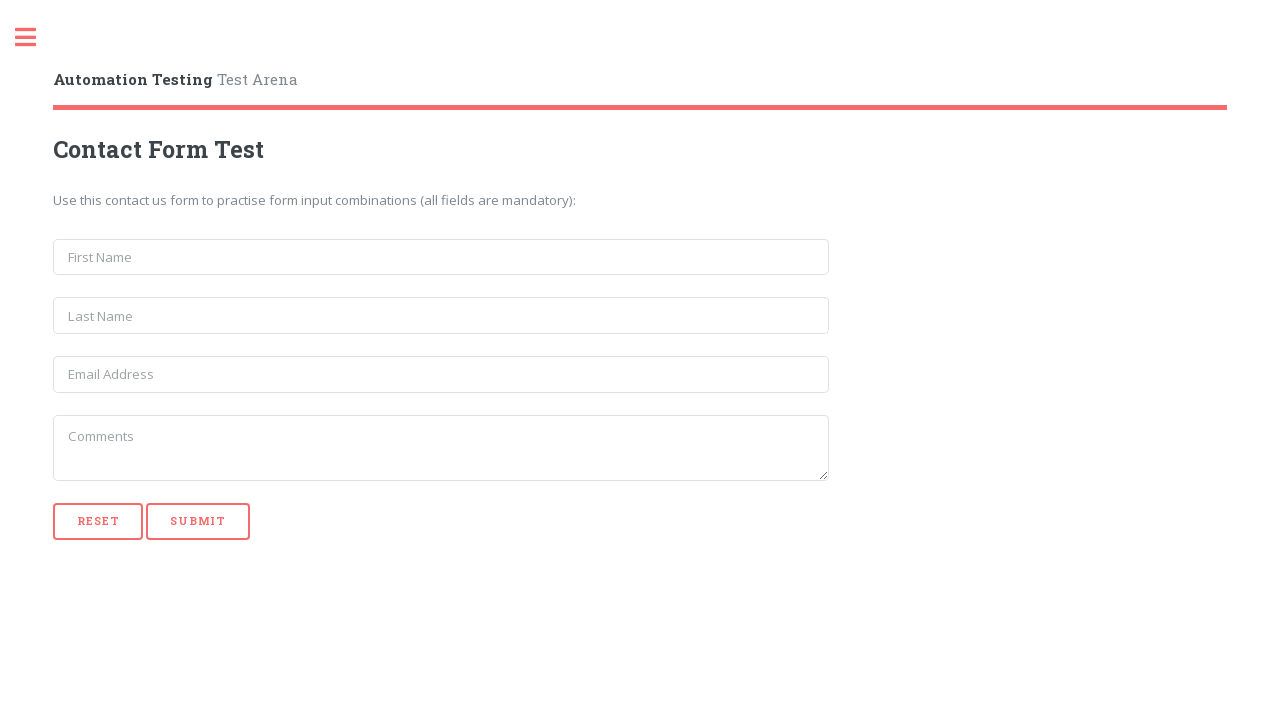

Filled first name field with 'Tapas Ranjan' on input[name='first_name']
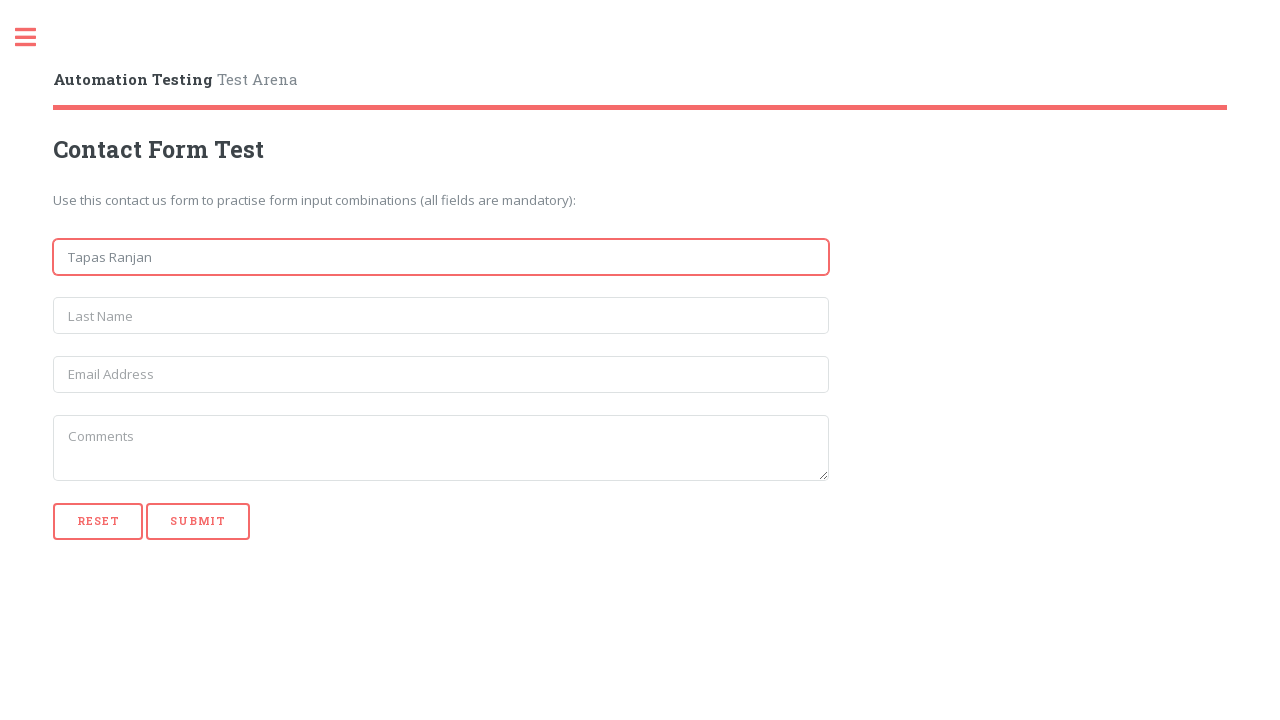

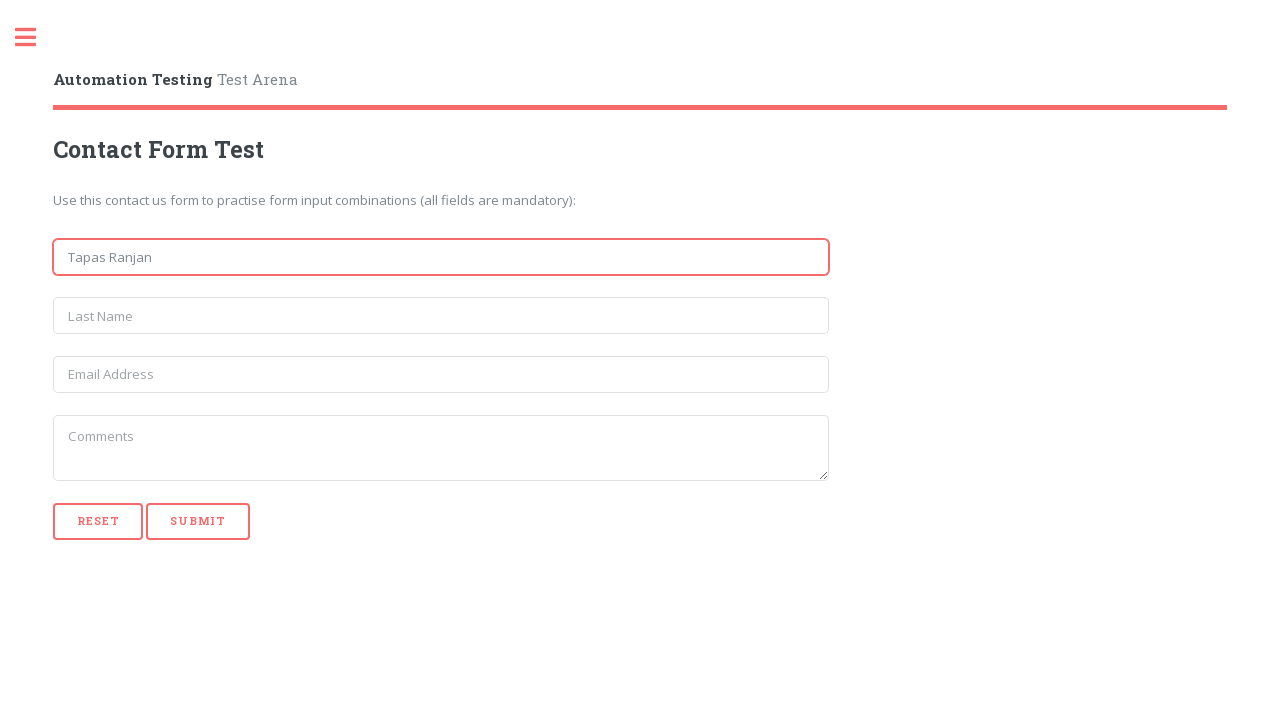